Tests that navigating to the valid image URL returns a 200 status code

Starting URL: https://demoqa.com/broken

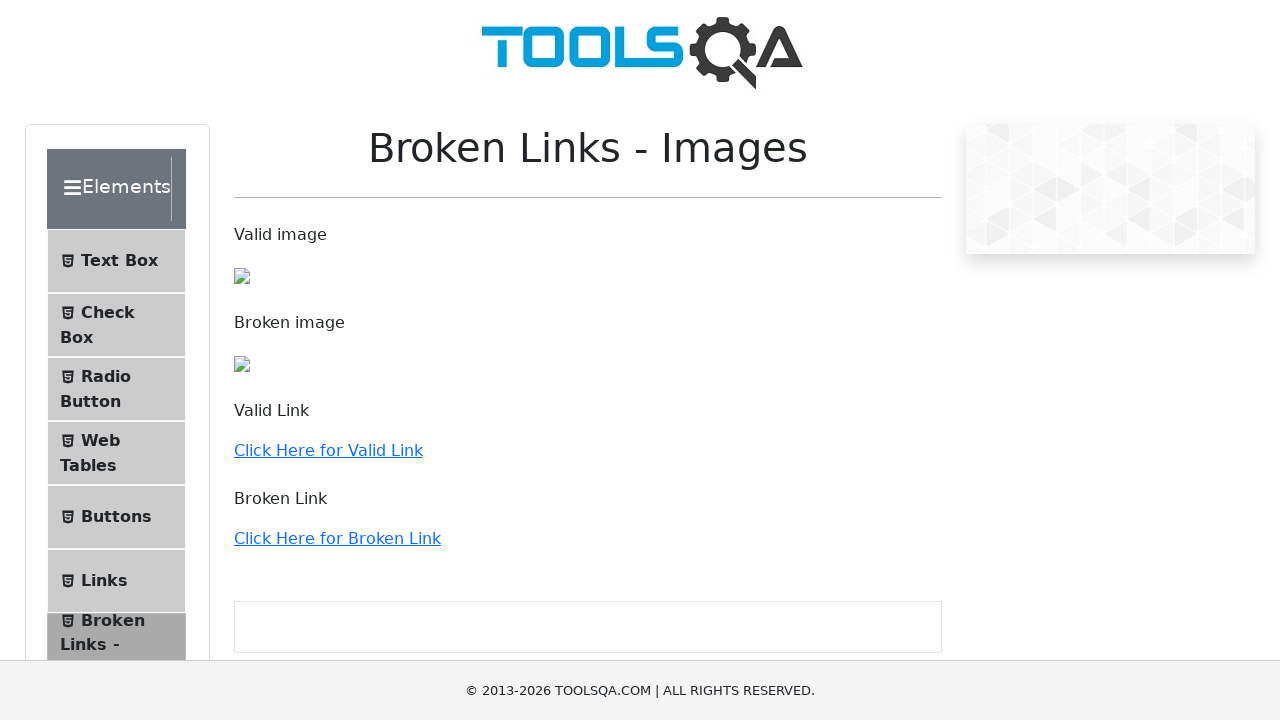

Clicked on 'Broken Links - Images' option at (113, 620) on text=Broken Links - Images
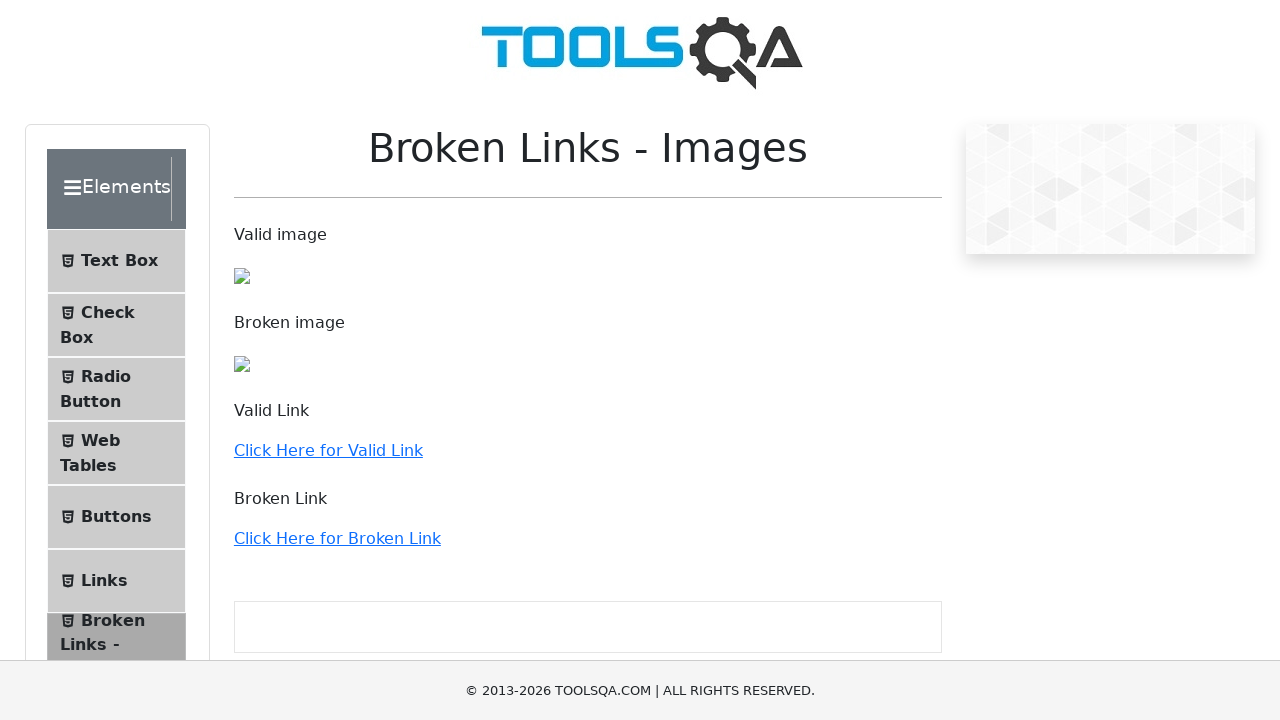

Navigated to valid image URL https://demoqa.com/images/Toolsqa.jpg
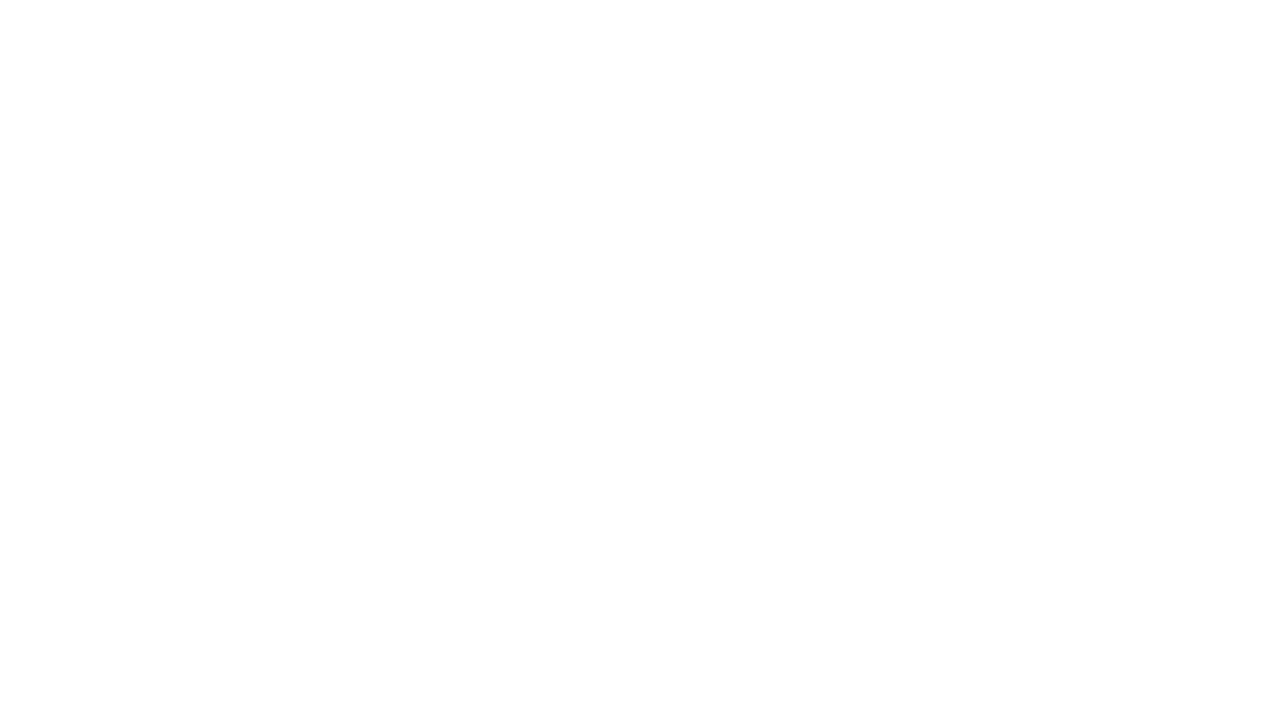

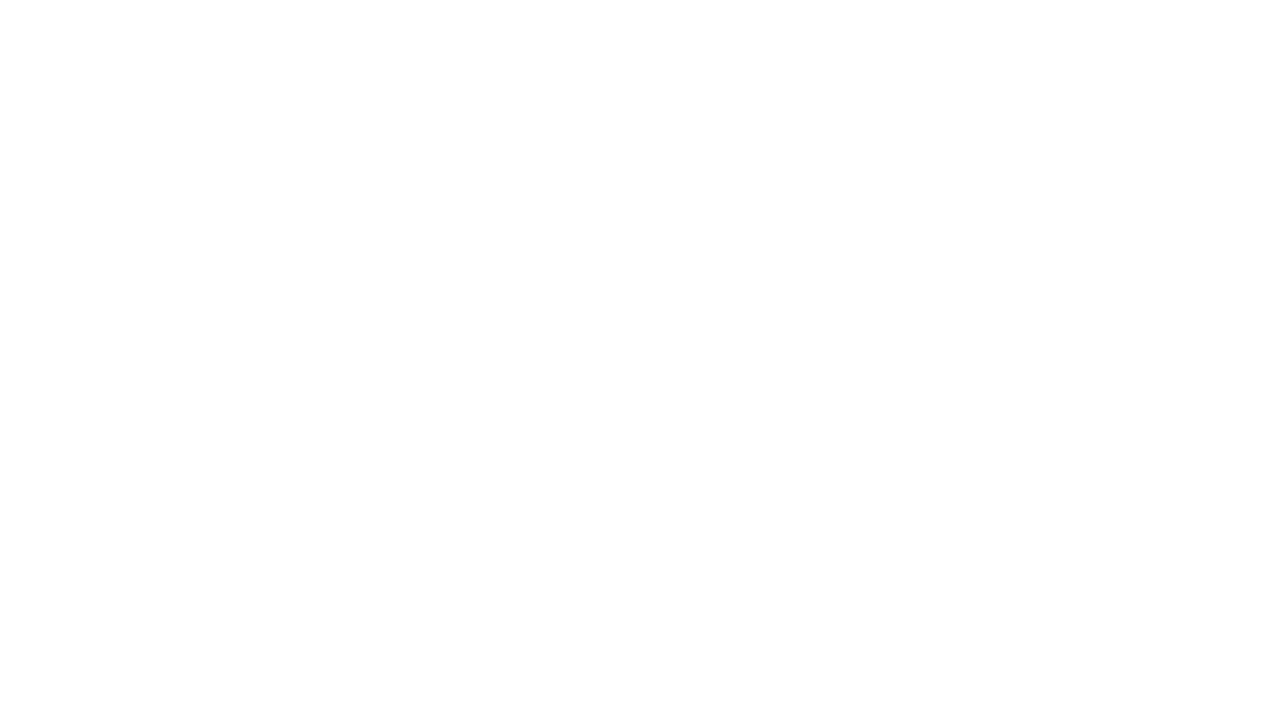